Tests registration form validation when both email and password fields are empty by clearing the fields and checking for required field messages

Starting URL: https://ticketbox.vn/

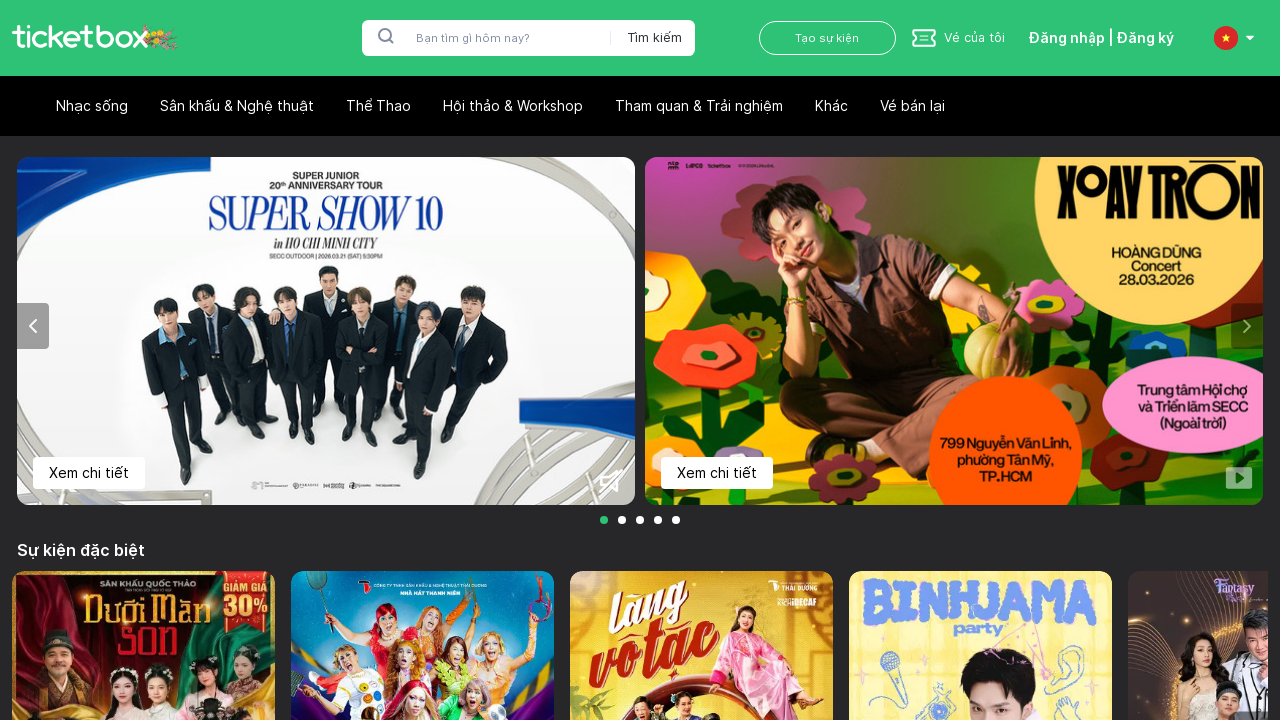

Clicked login/register button at (1101, 38) on xpath=//span[contains(text(), 'Đăng nhập | Đăng ký')]
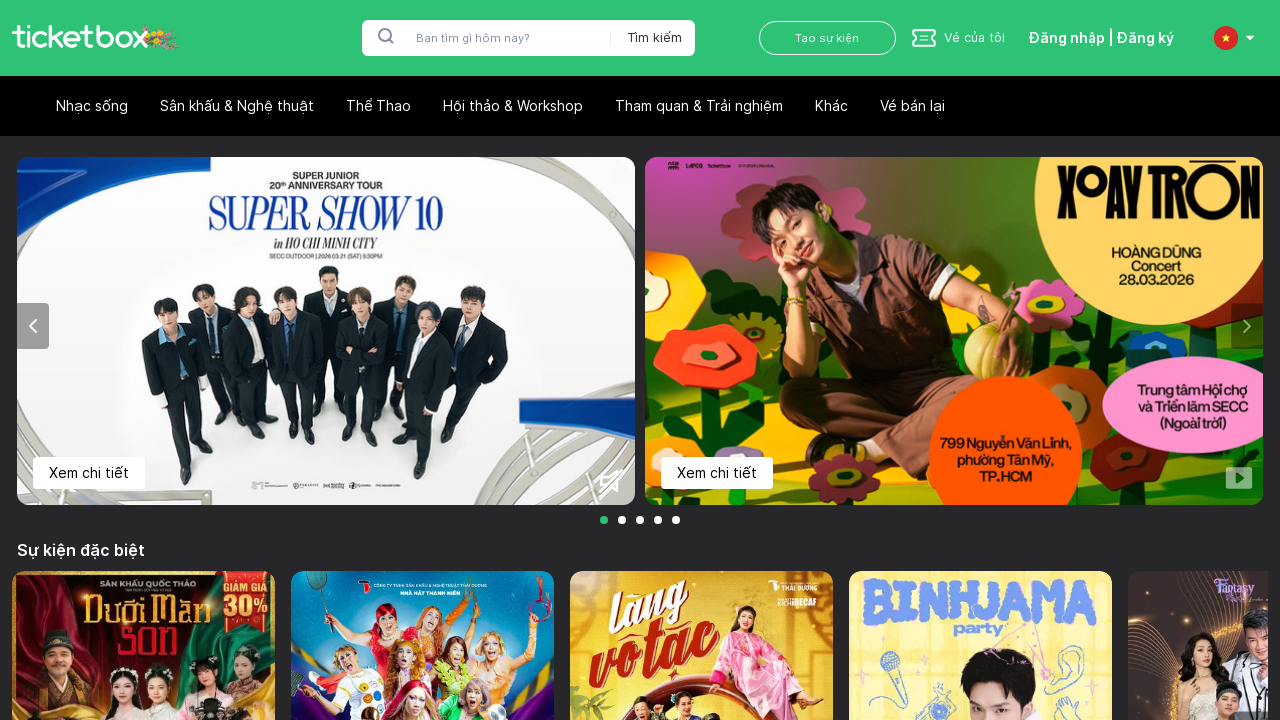

Waited for create account link to appear
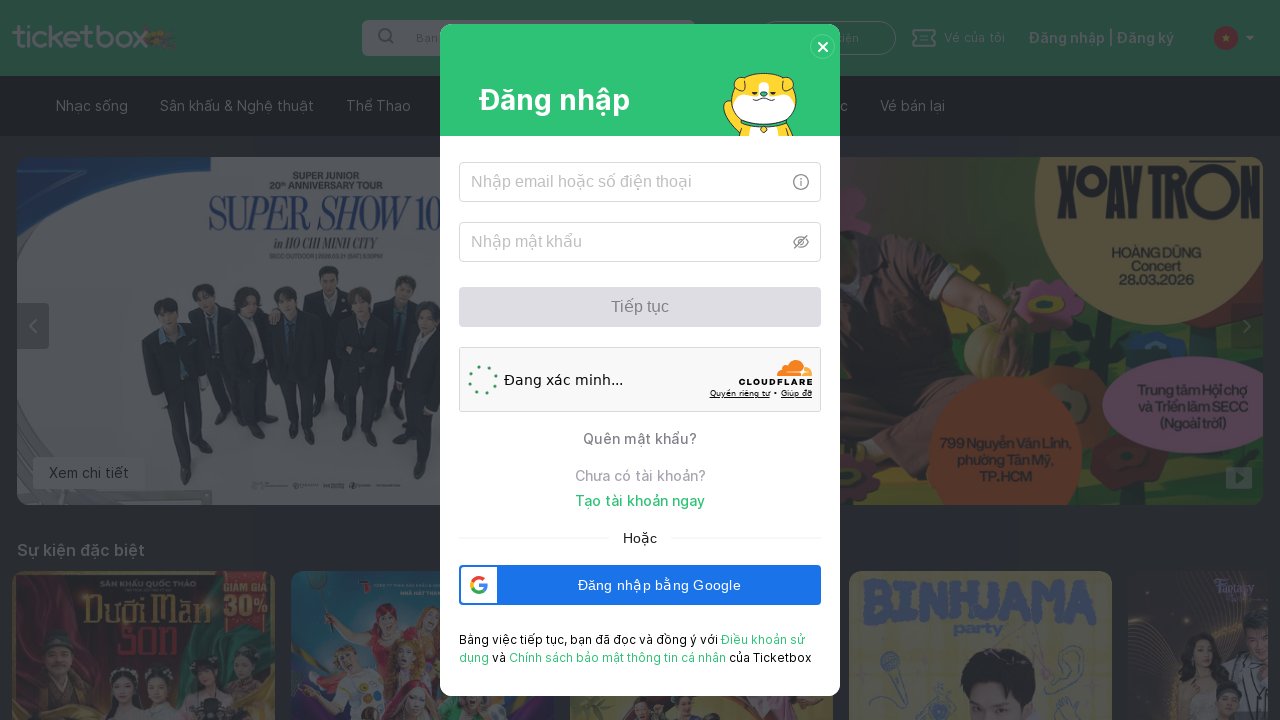

Clicked create account link at (640, 500) on xpath=//div[contains(text(), 'Tạo tài khoản ngay')]
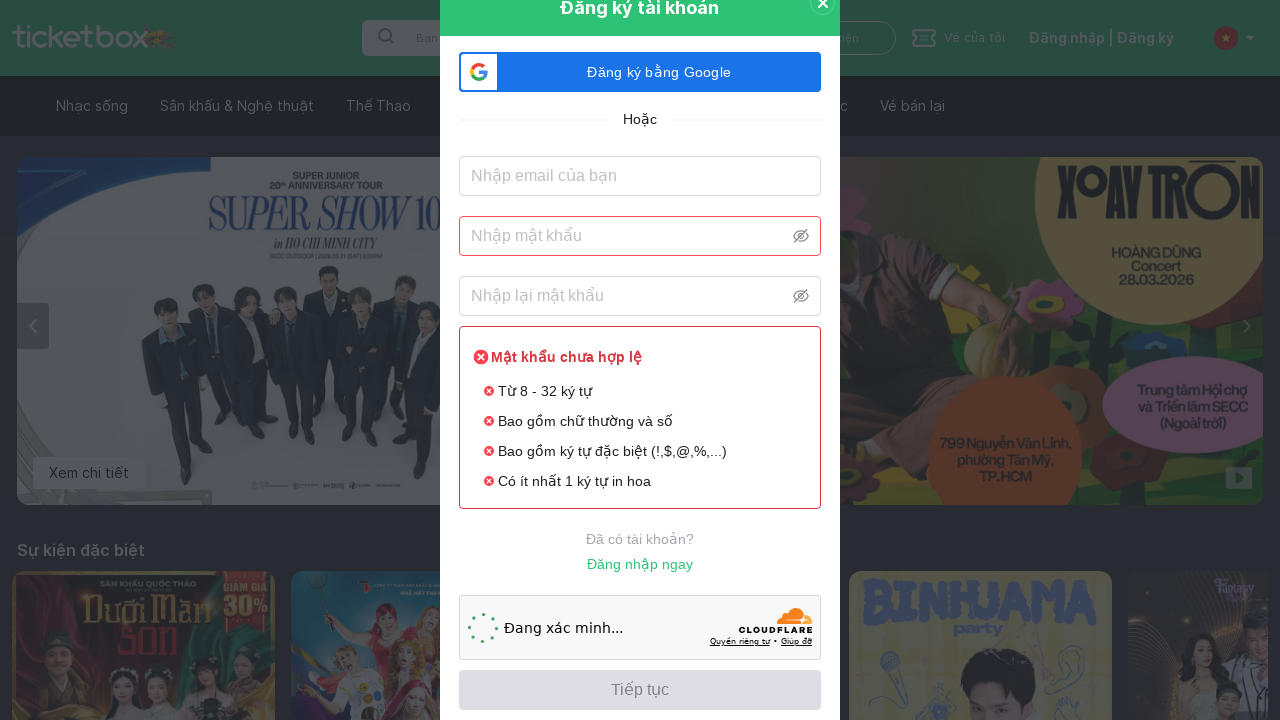

Typed '1' in email field on #normal_login_email
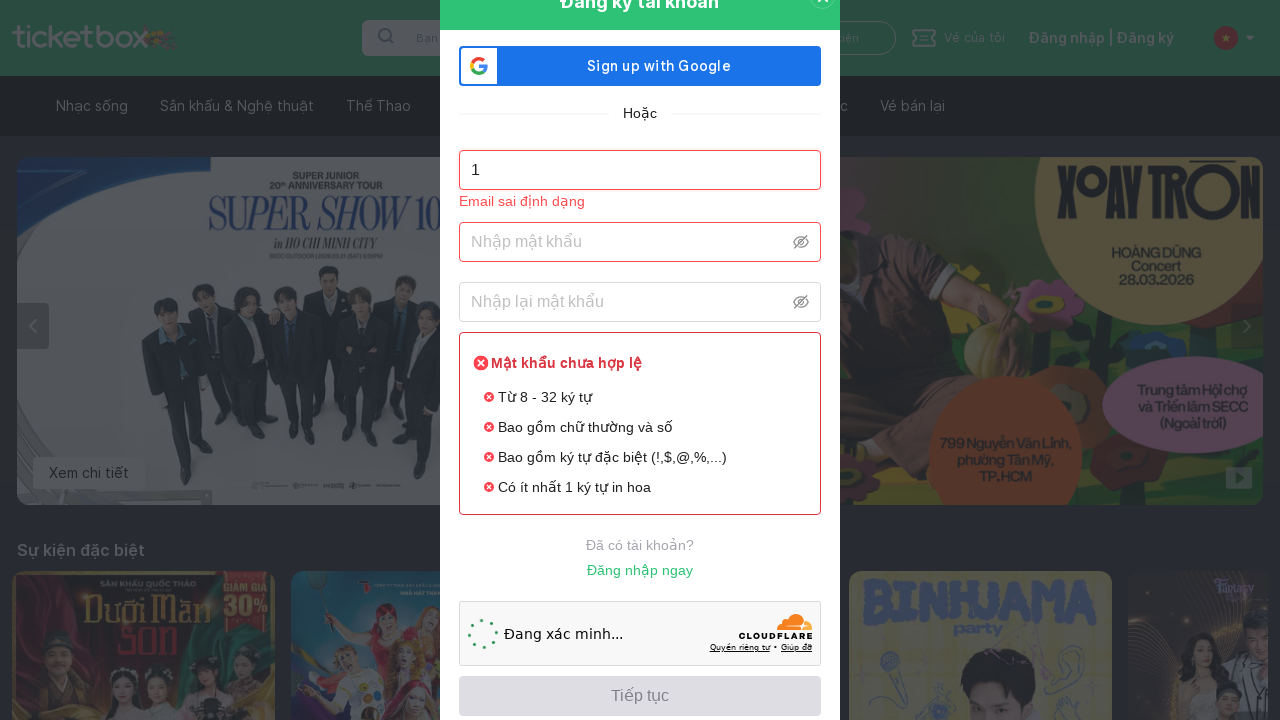

Selected all text in email field on #normal_login_email
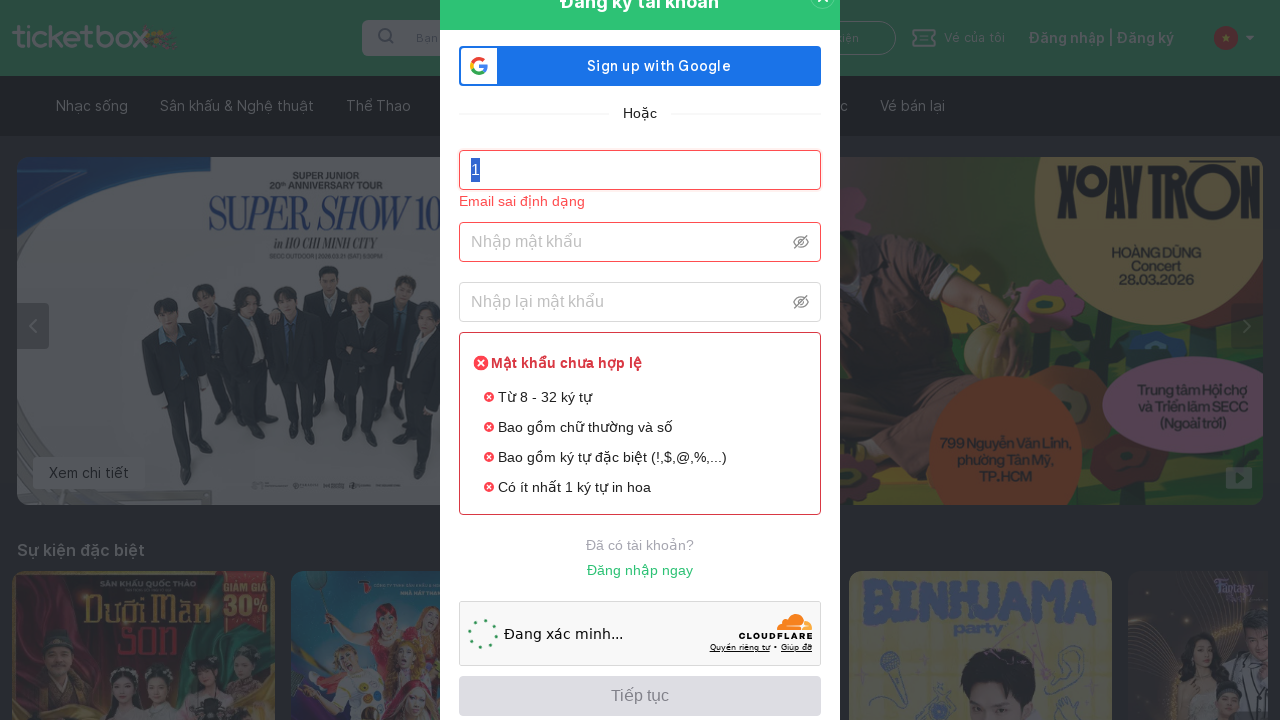

Deleted email field content on #normal_login_email
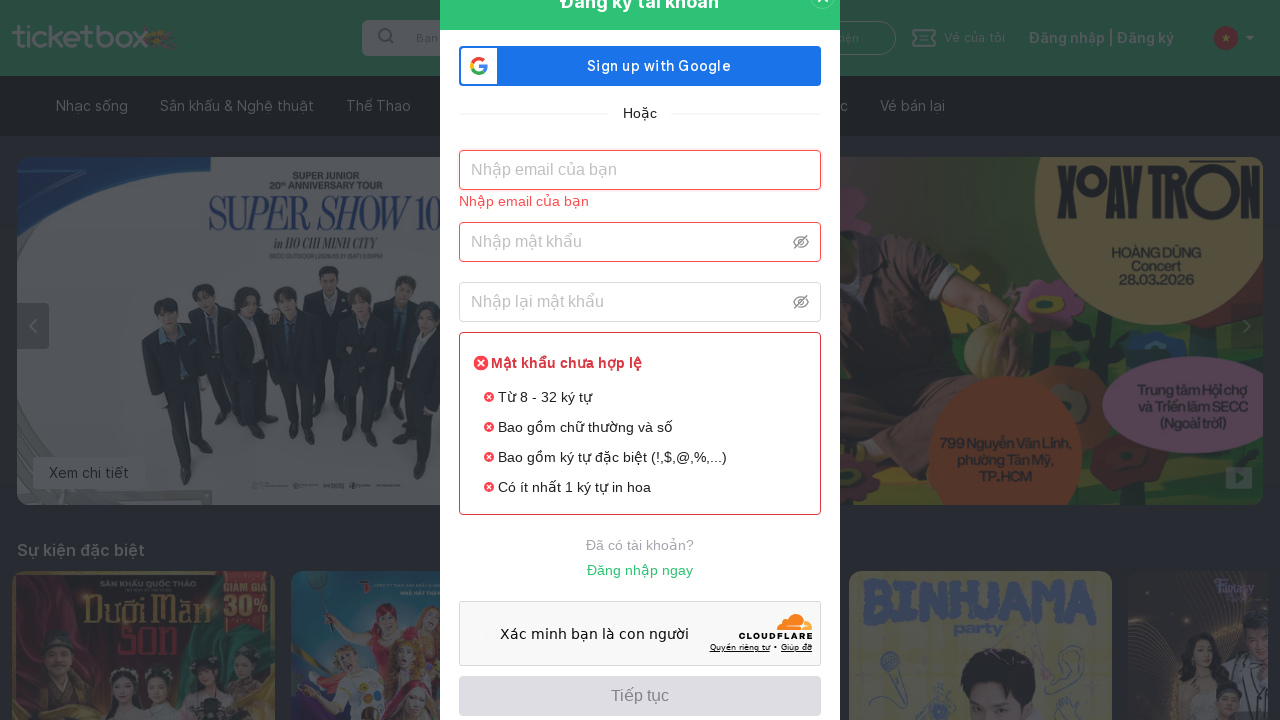

Typed '1' in password field on #normal_login_password
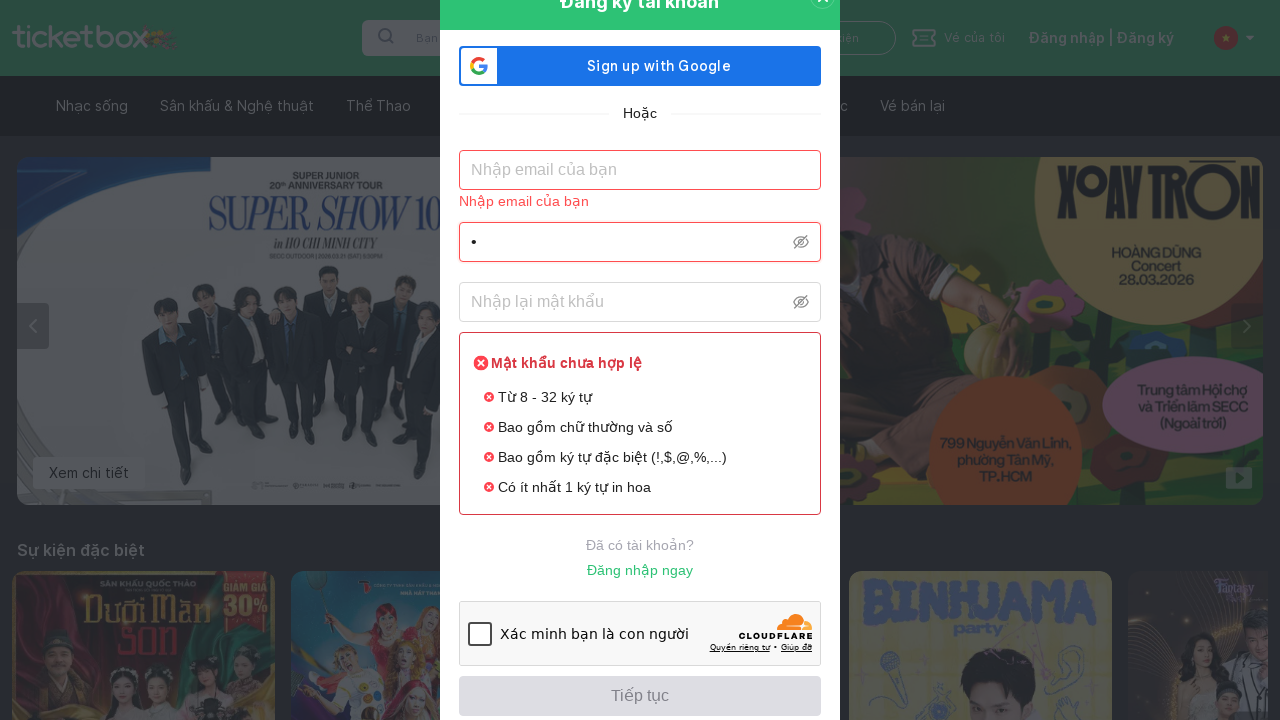

Selected all text in password field on #normal_login_password
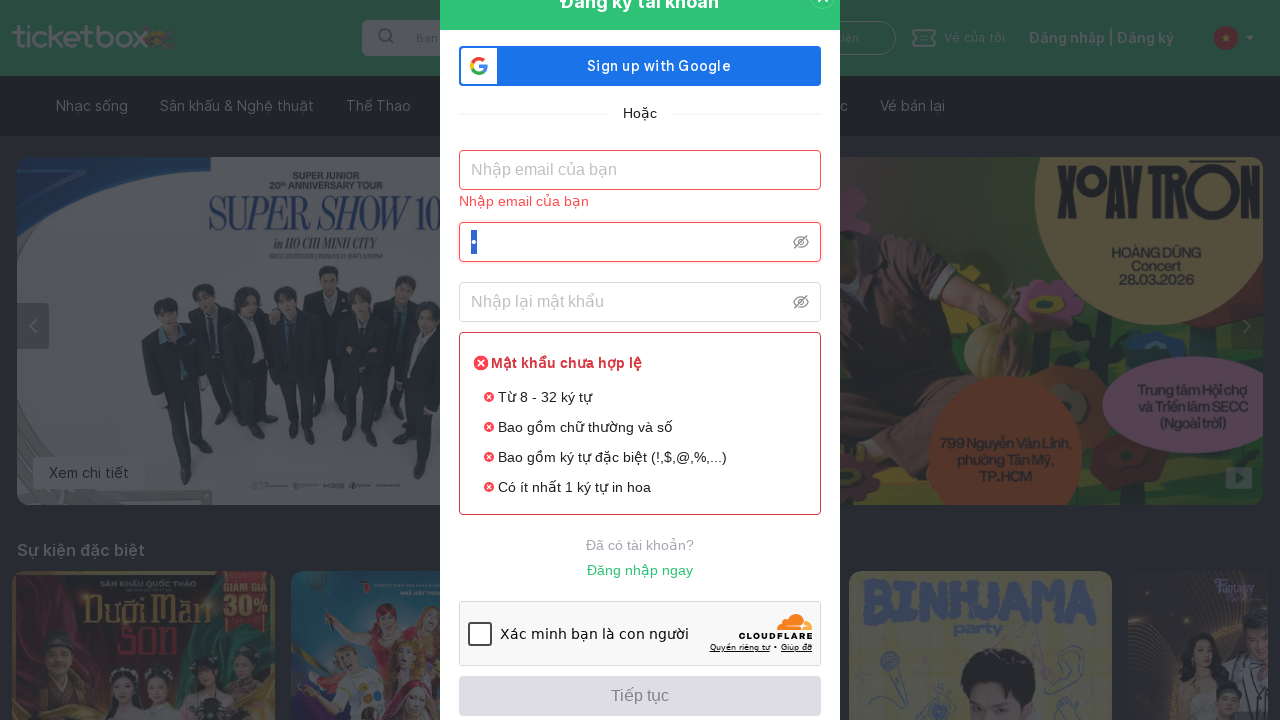

Deleted password field content on #normal_login_password
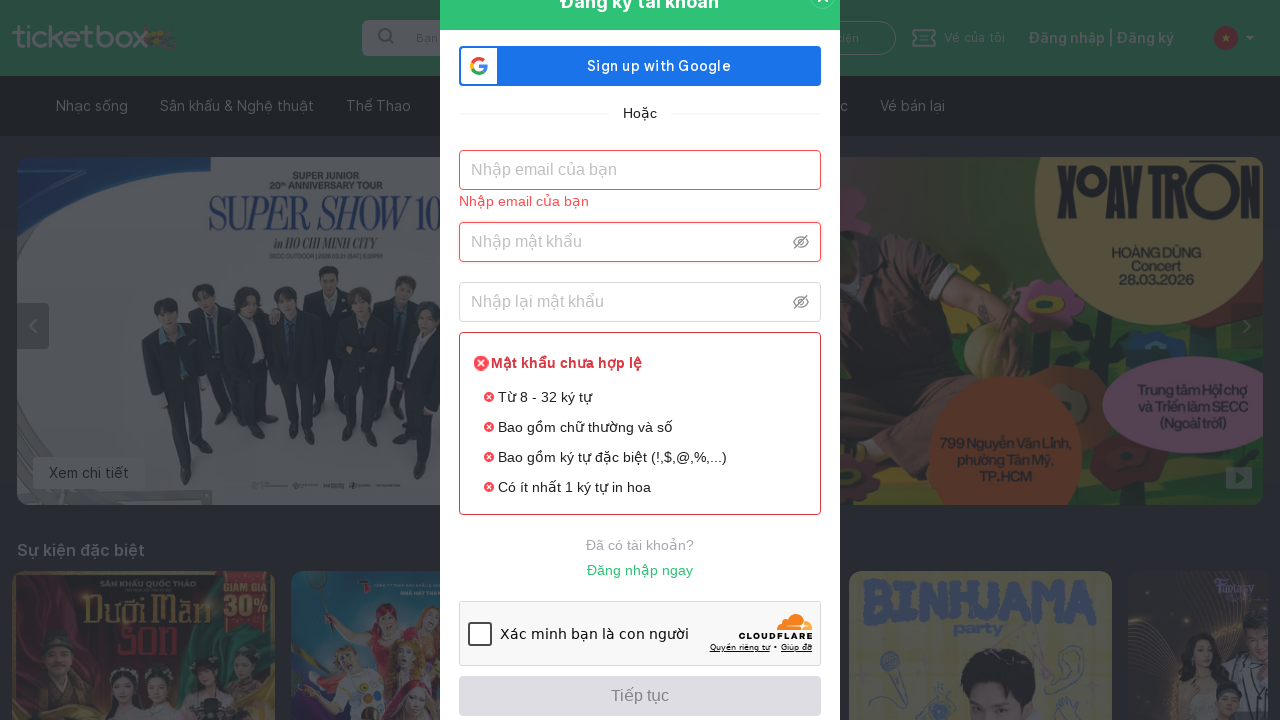

Typed '1' in re-password field on #normal_login_re_password
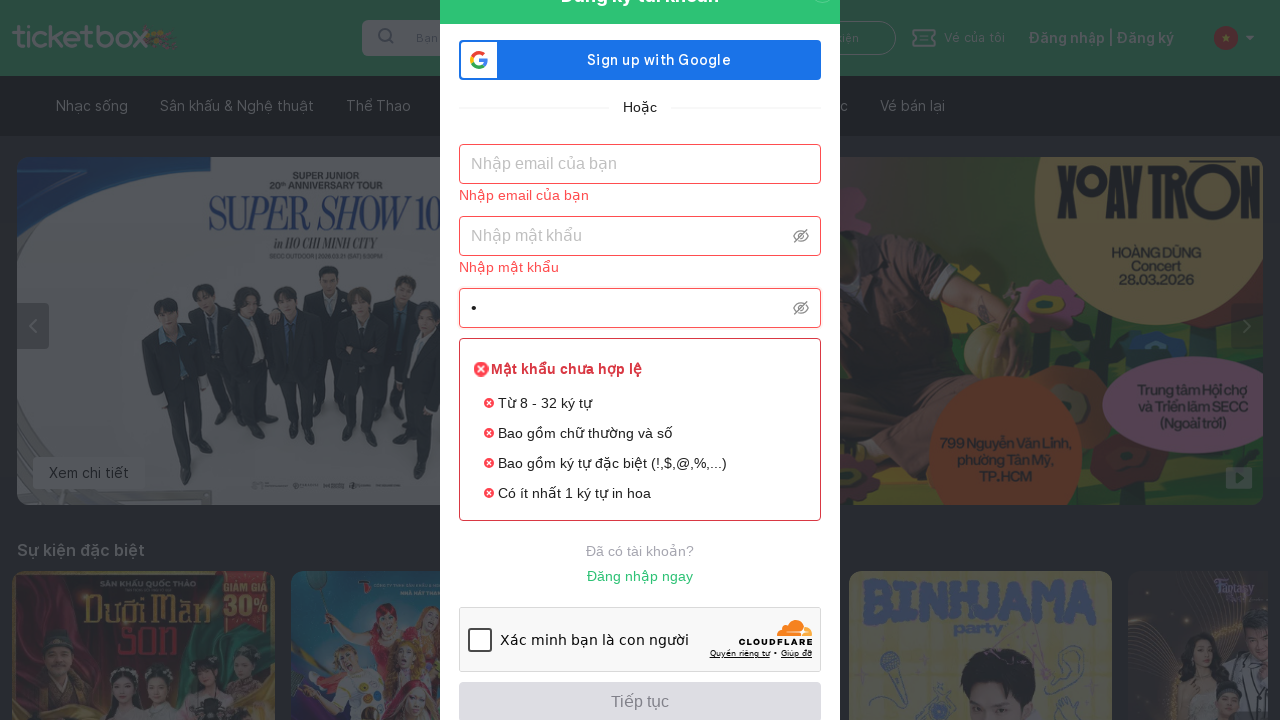

Selected all text in re-password field on #normal_login_re_password
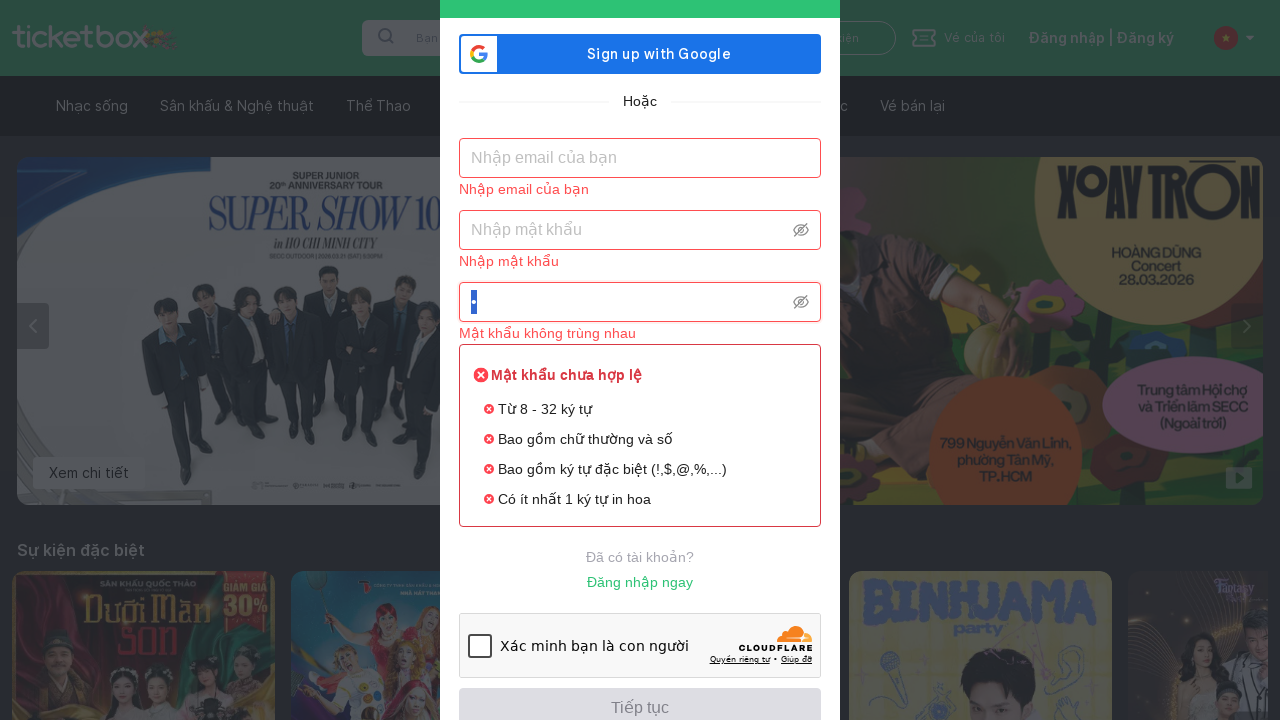

Deleted re-password field content on #normal_login_re_password
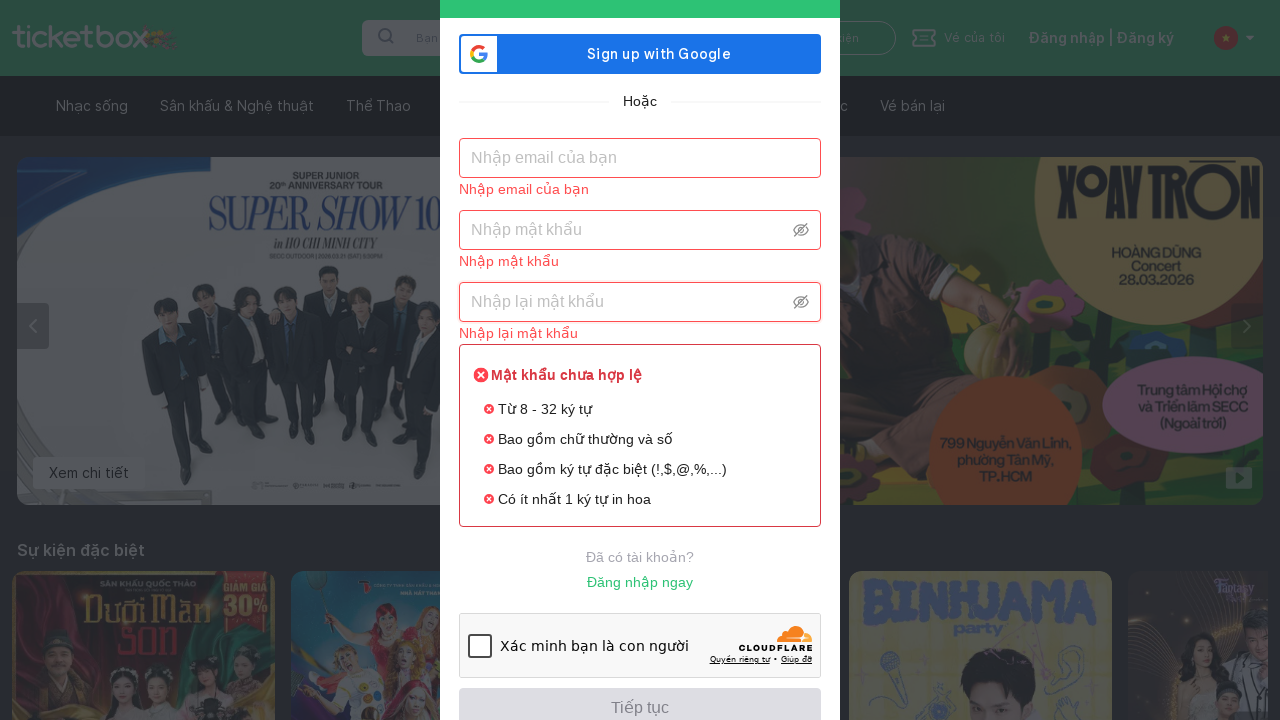

Email required field validation message appeared
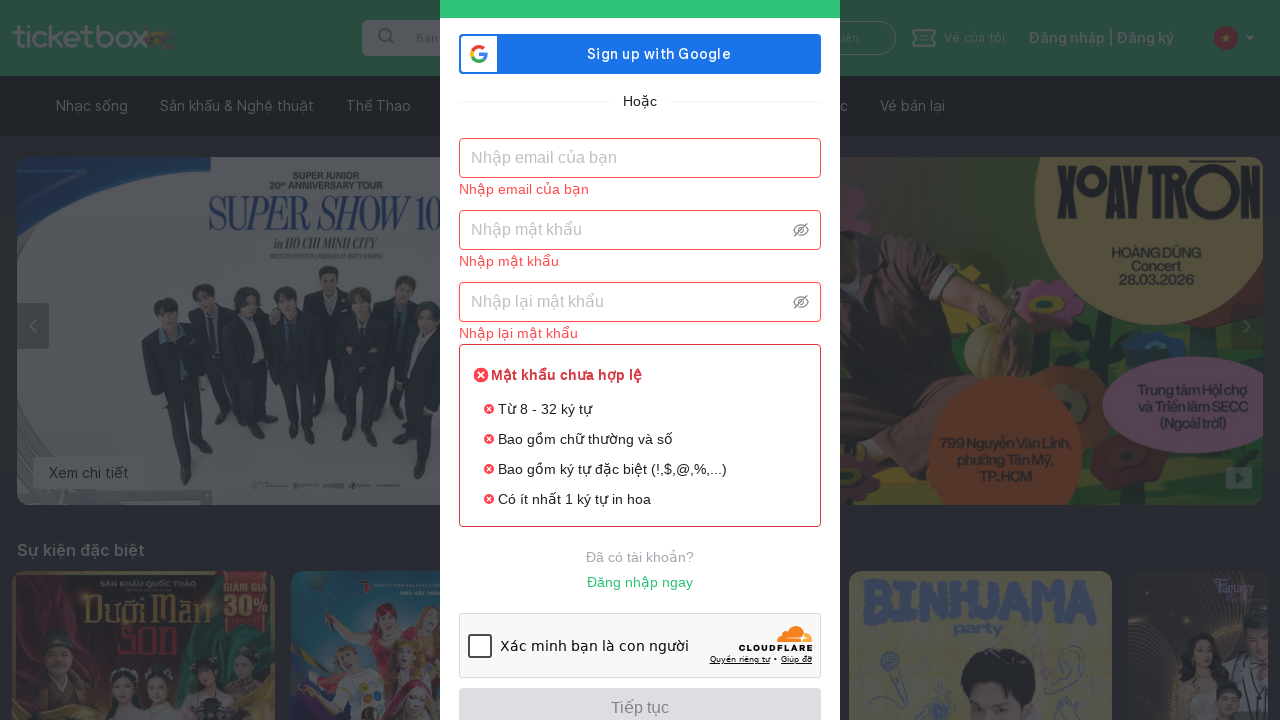

Password required field validation message appeared
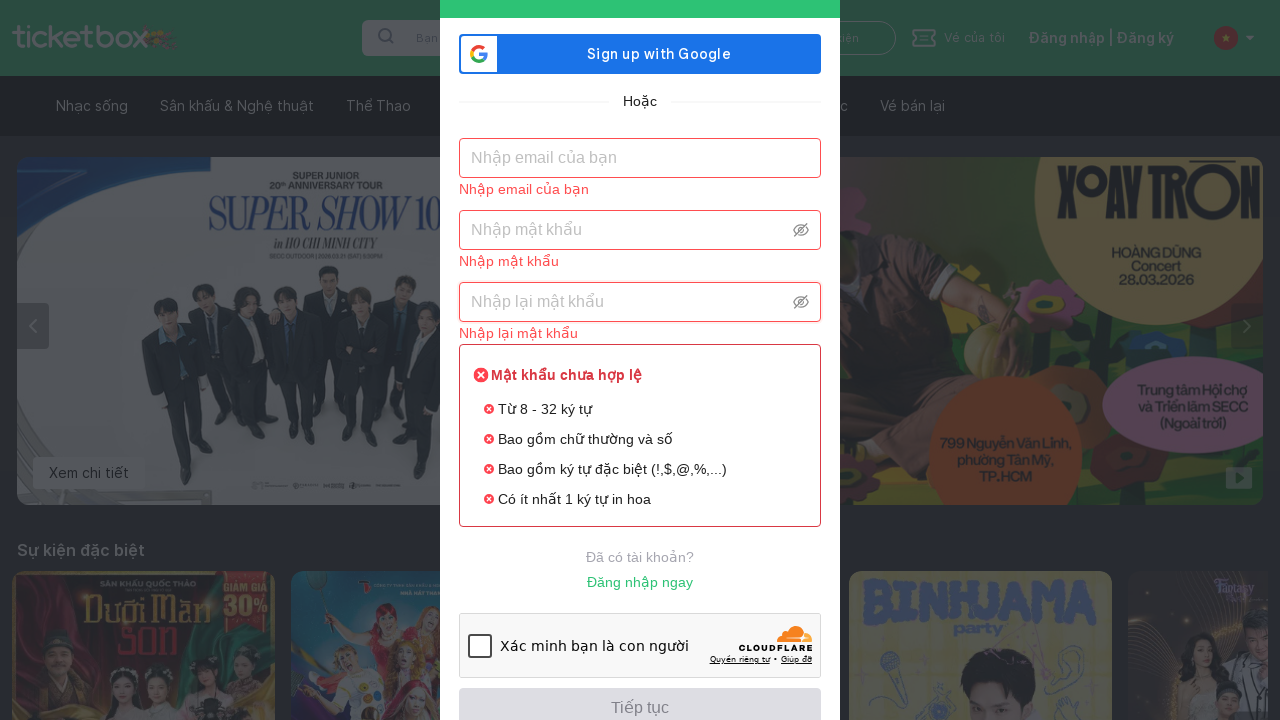

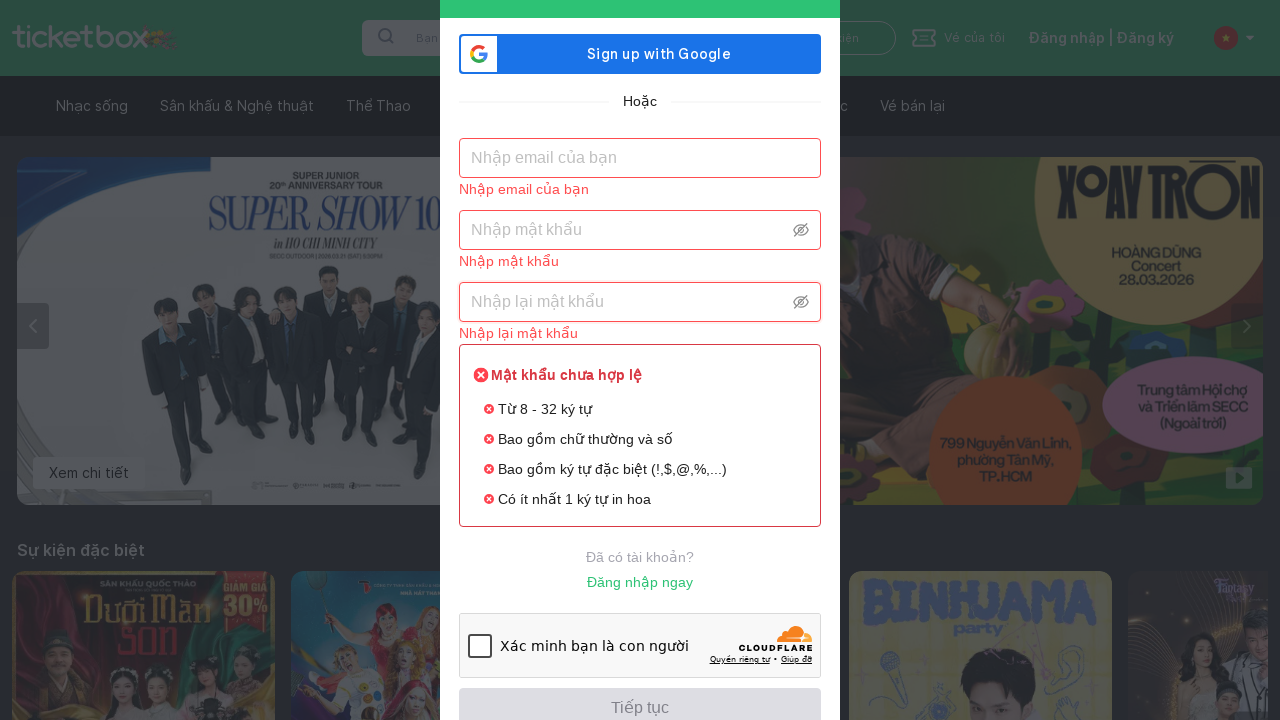